Tests a registration form by filling in first name, last name, and email fields, then submitting and verifying a success message is displayed.

Starting URL: http://suninjuly.github.io/registration1.html

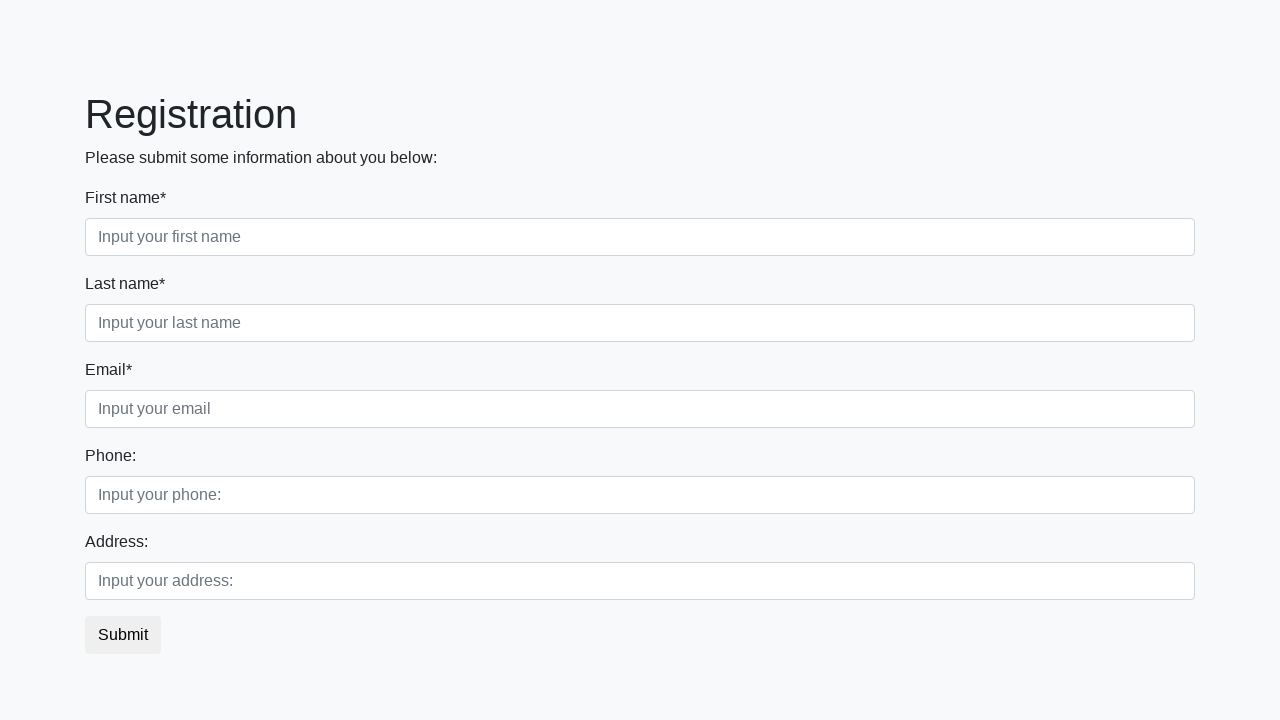

Filled first name field with 'Ivan' on div.form-group.first_class>input[placeholder="Input your first name"]
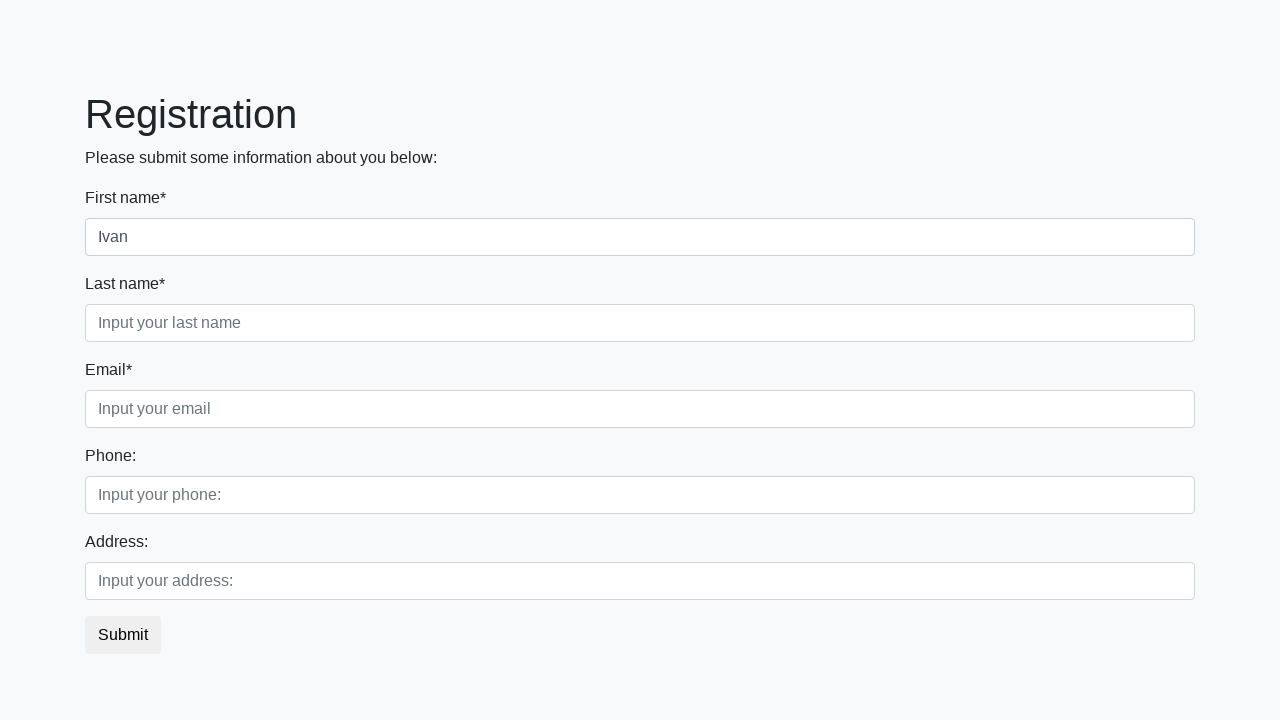

Filled last name field with 'Petrov' on div.form-group.second_class>input[placeholder="Input your last name"]
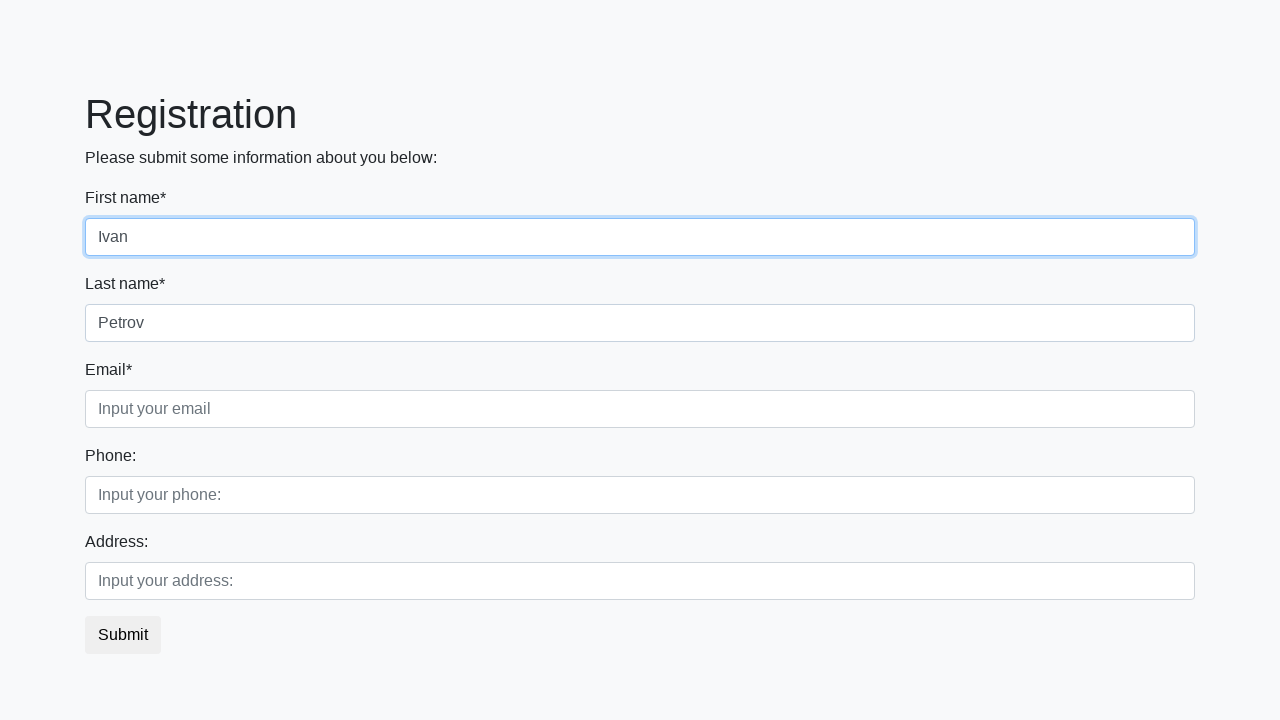

Filled email field with 'aaaa@gmail.com' on div.form-group.third_class>input[placeholder="Input your email"]
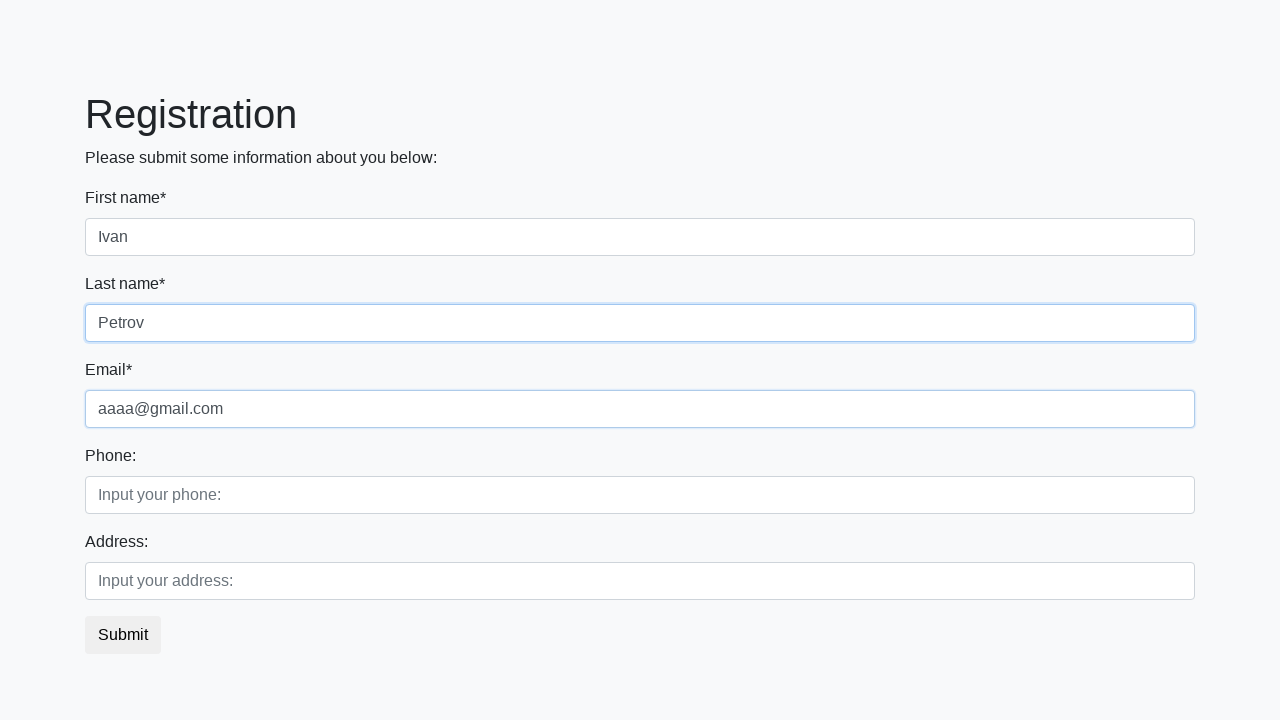

Clicked submit button to register at (123, 635) on button.btn
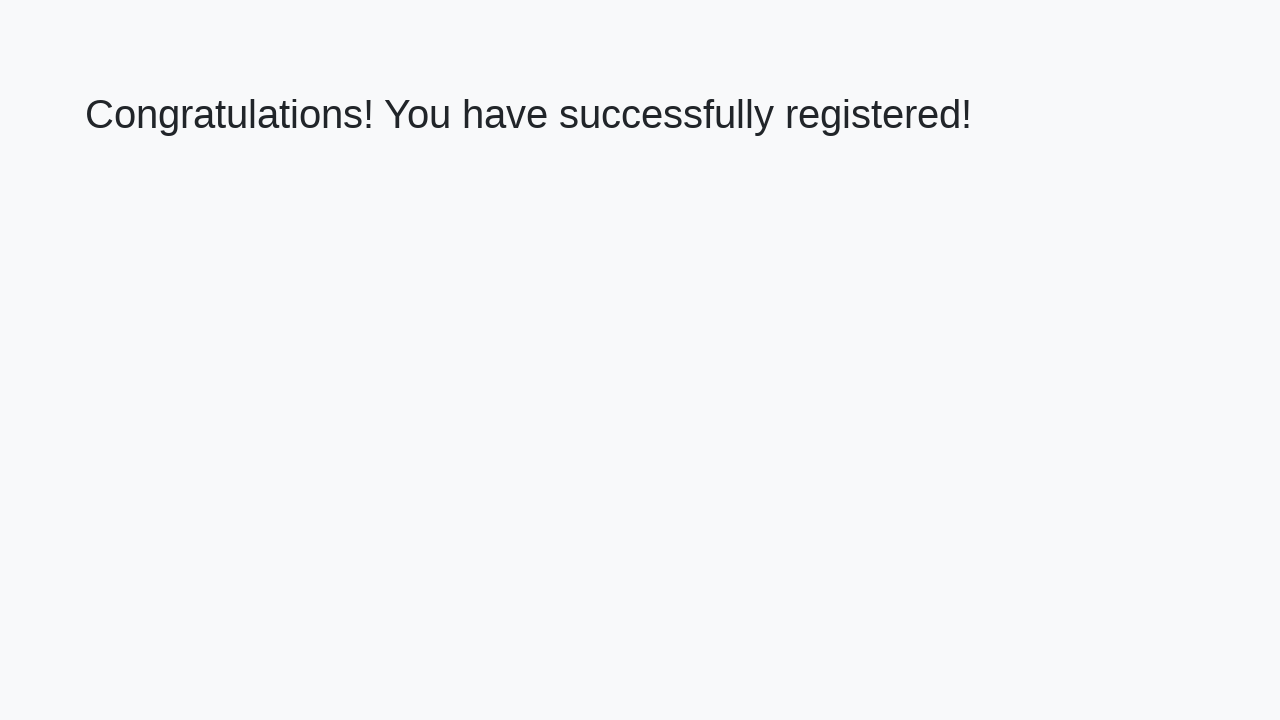

Success message heading loaded, registration completed
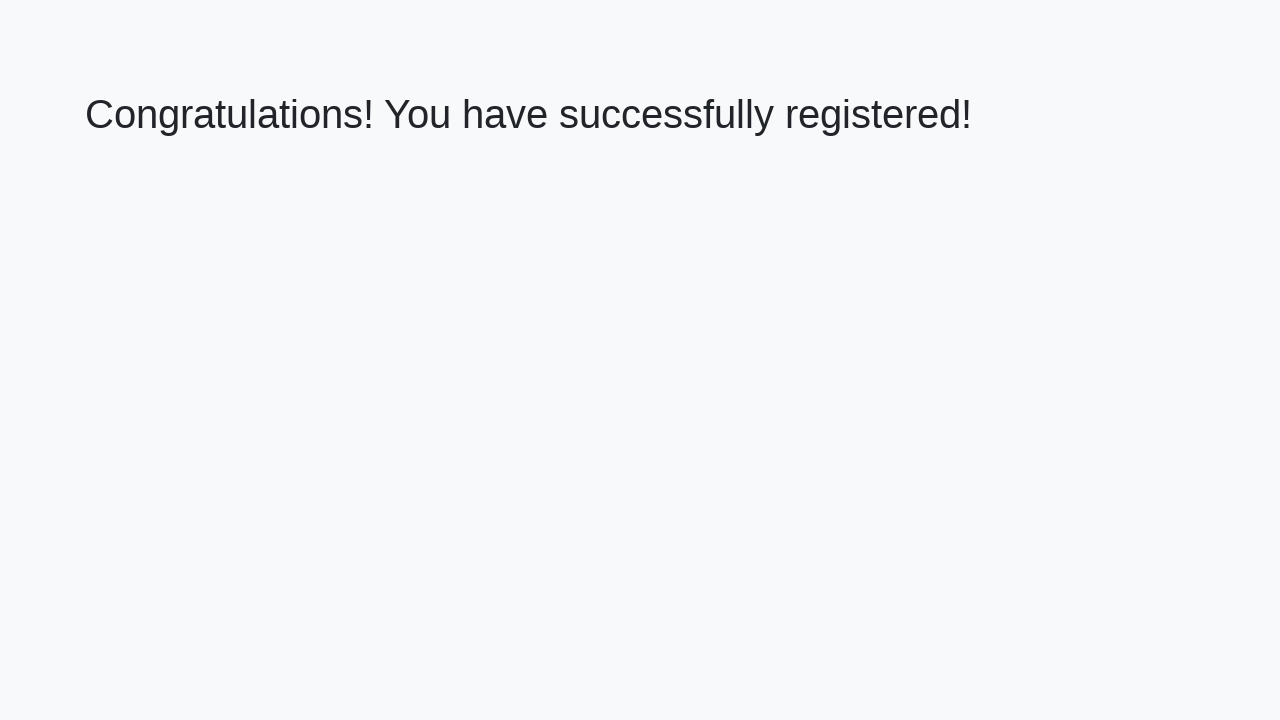

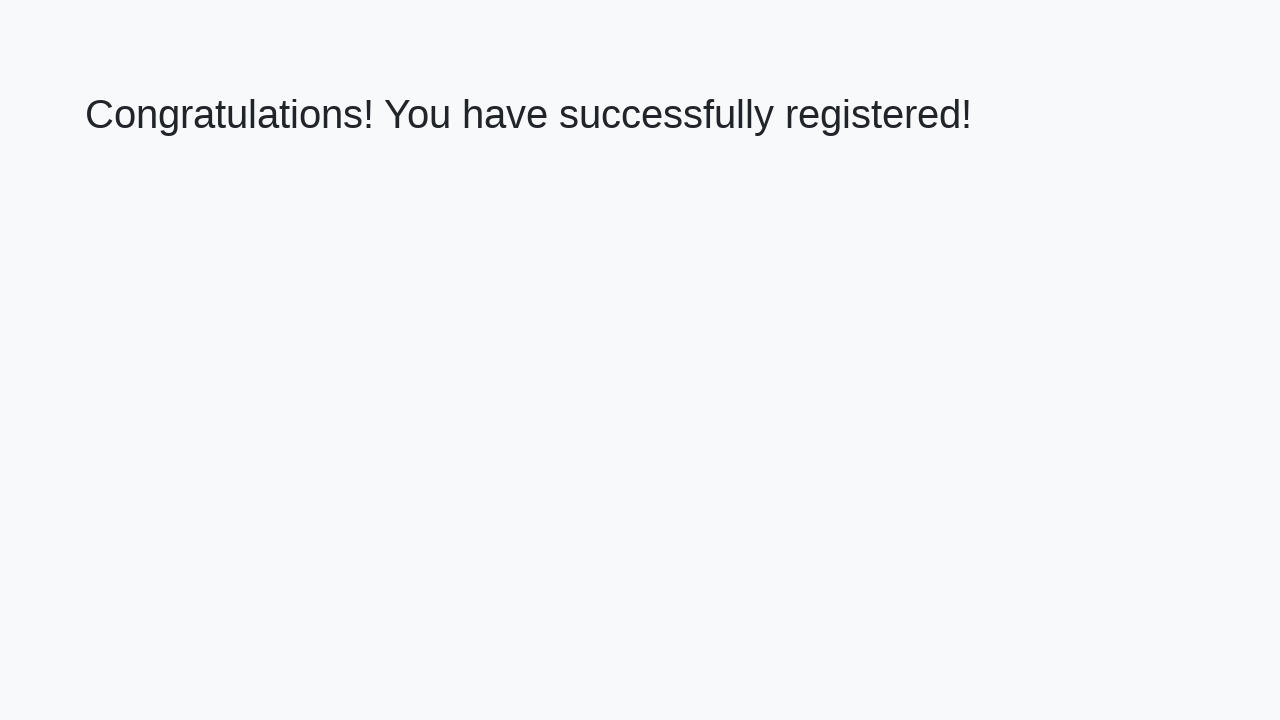